Tests dynamic loading functionality by clicking a start button and waiting for a hidden element to appear with the text "Hello World!"

Starting URL: https://the-internet.herokuapp.com/dynamic_loading/2

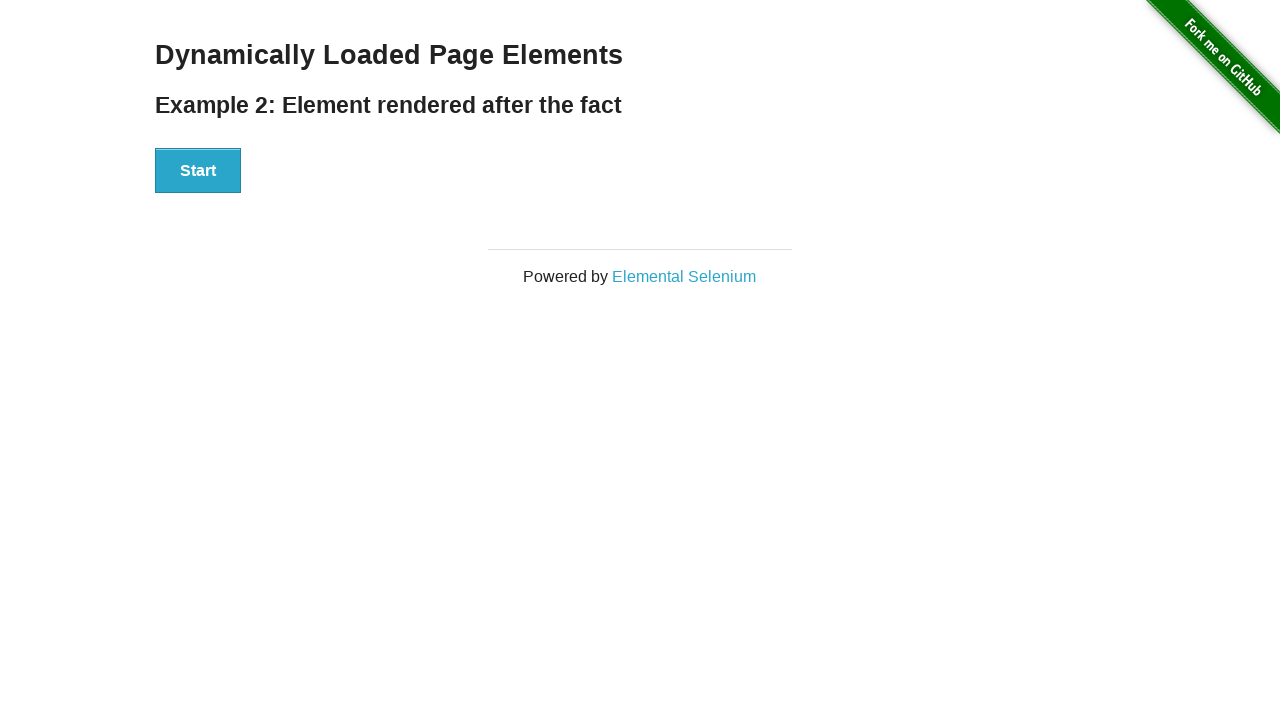

Clicked the Start button to trigger dynamic loading at (198, 171) on xpath=//button[contains(text(),'Start')]
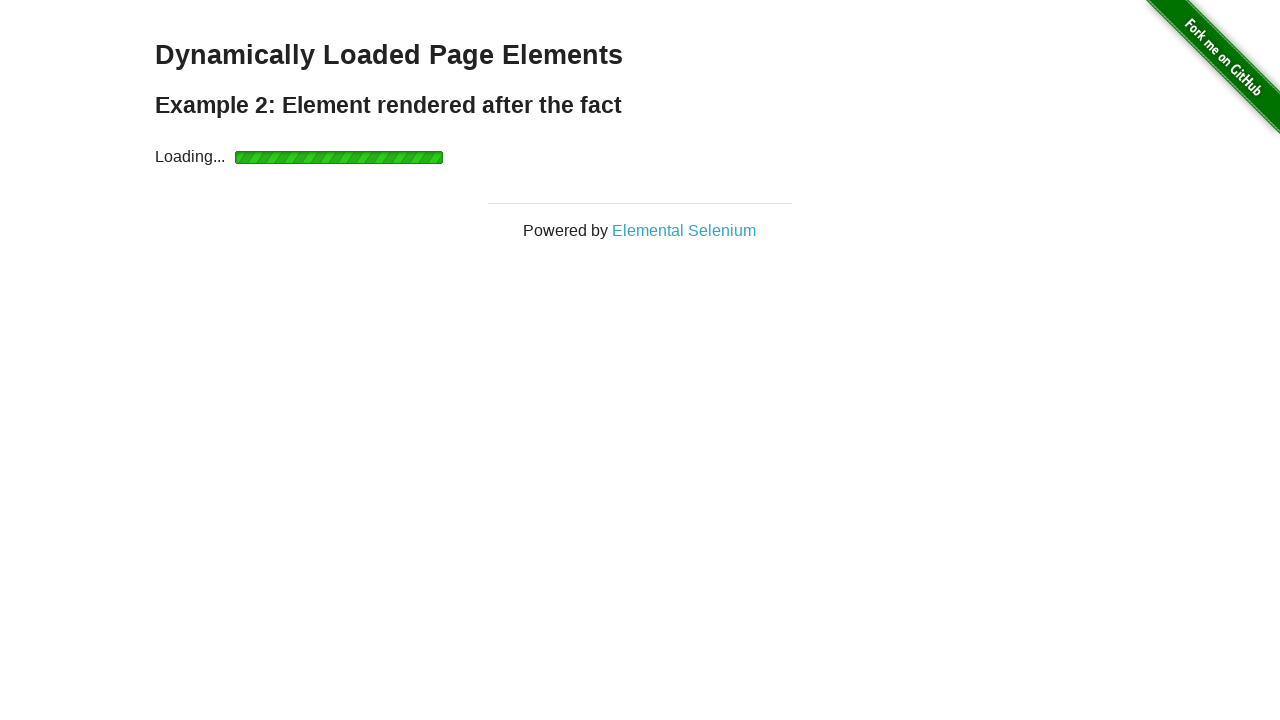

Waited for the hidden element with 'Hello World!' text to appear
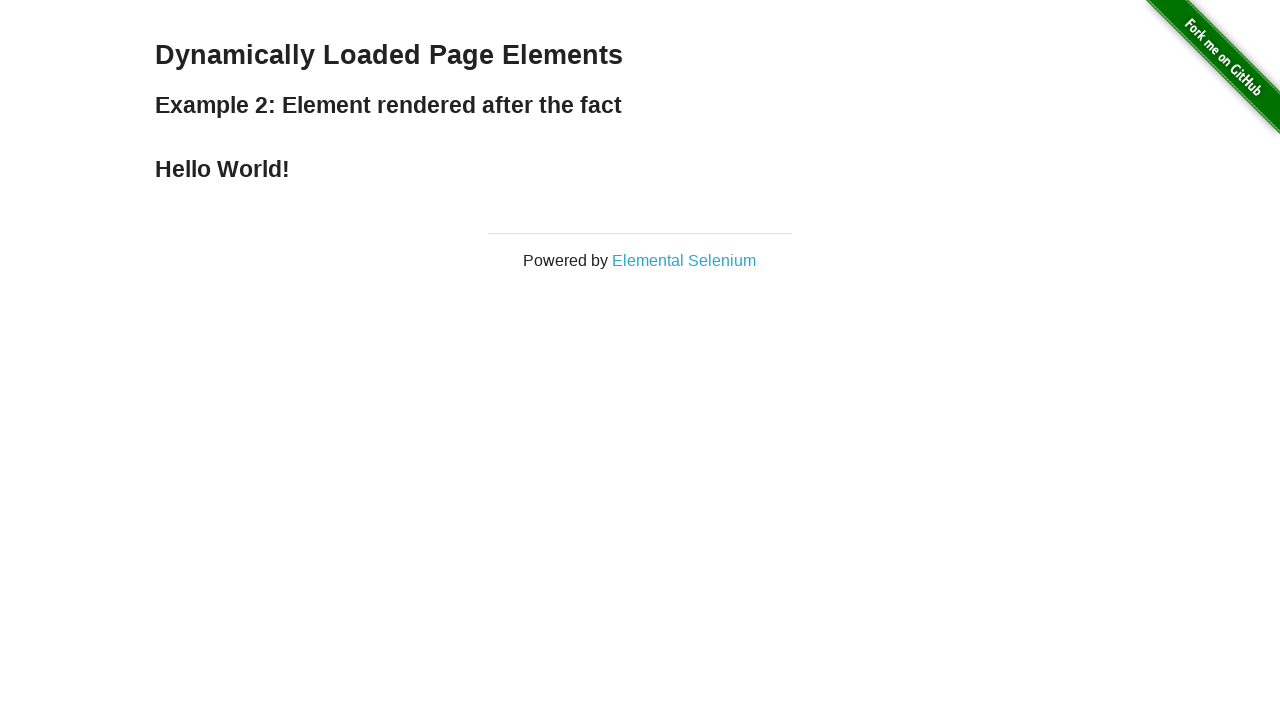

Retrieved text content from the dynamically loaded element
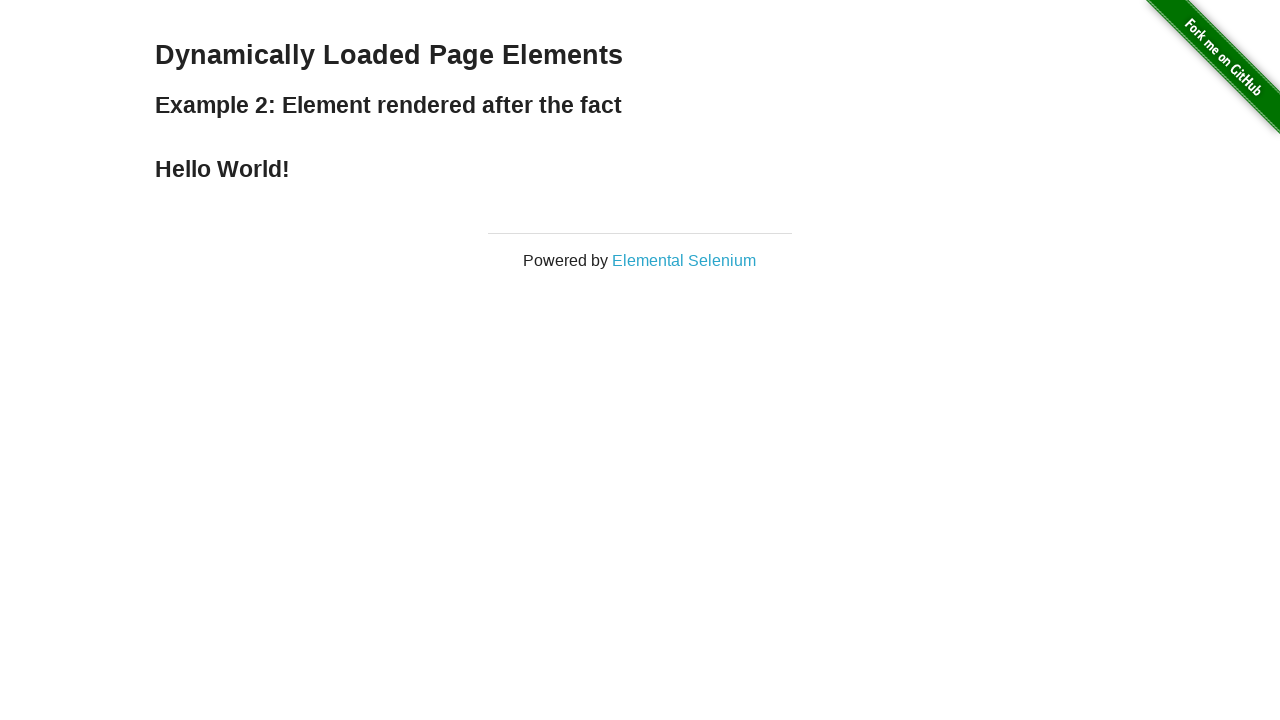

Verified that the element contains the expected text 'Hello World!'
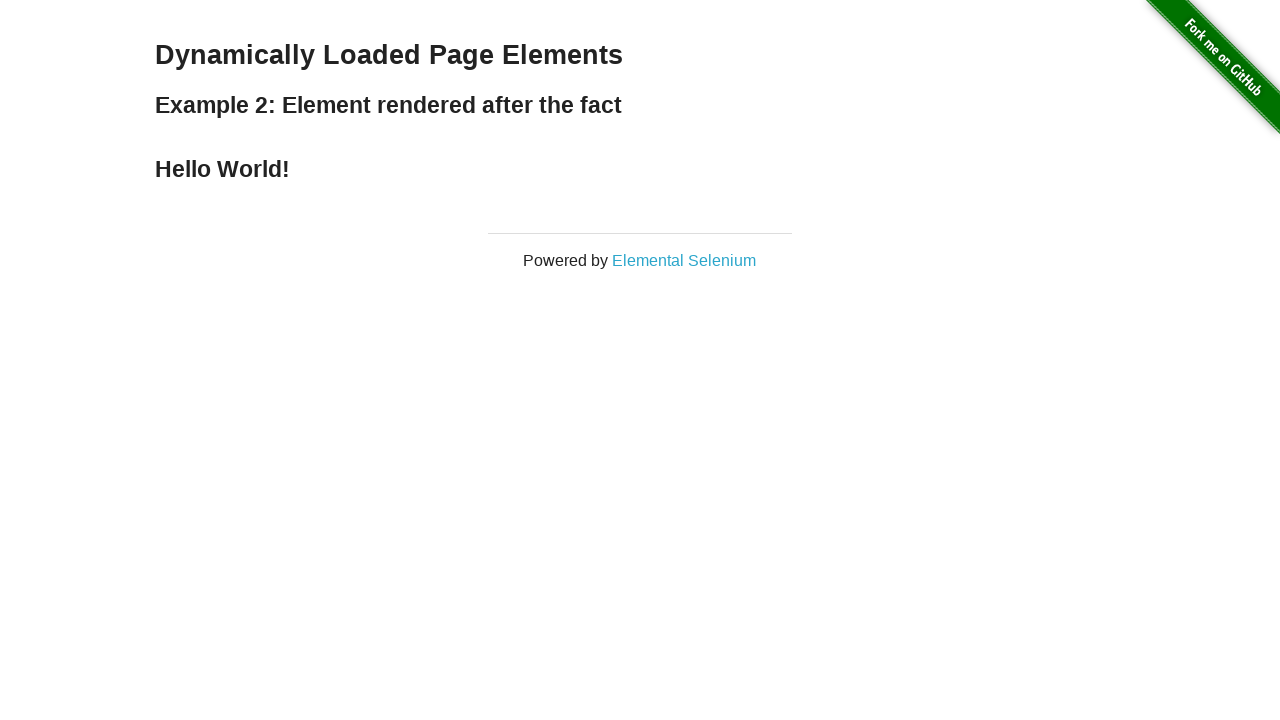

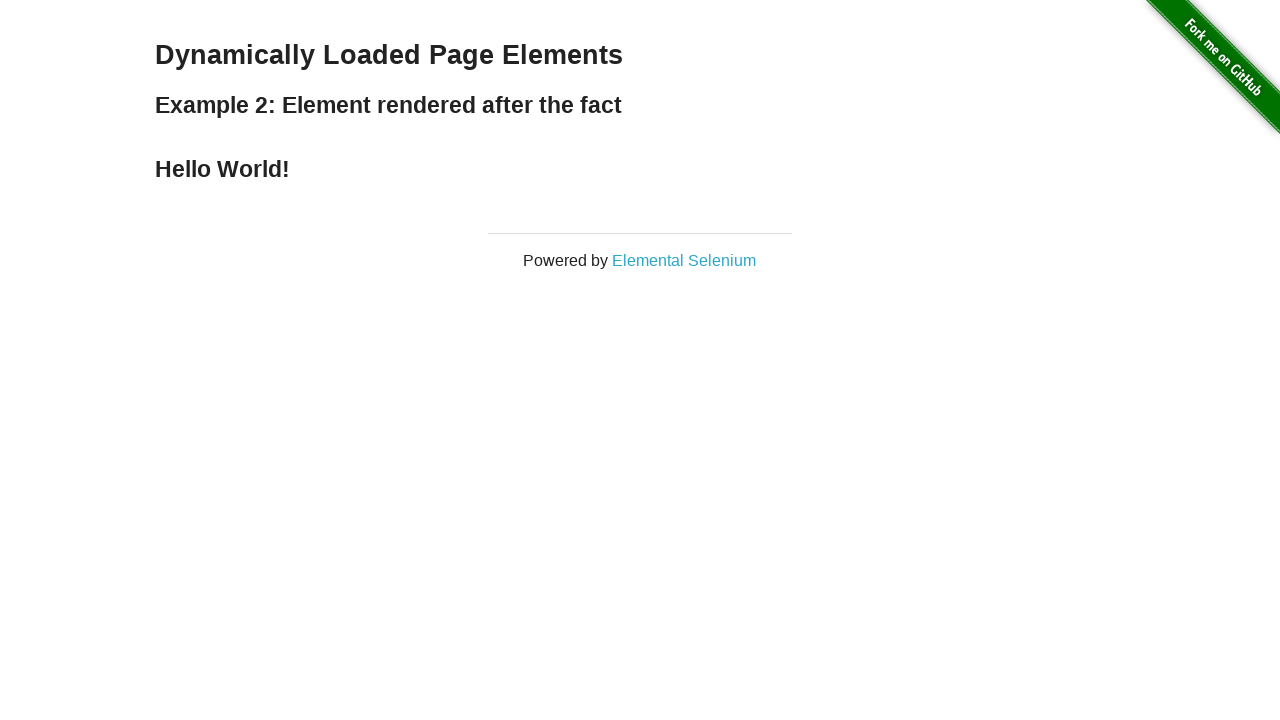